Tests navigation from the Adactin Hotel App homepage to the new user registration page by clicking the registration link.

Starting URL: https://adactinhotelapp.com/

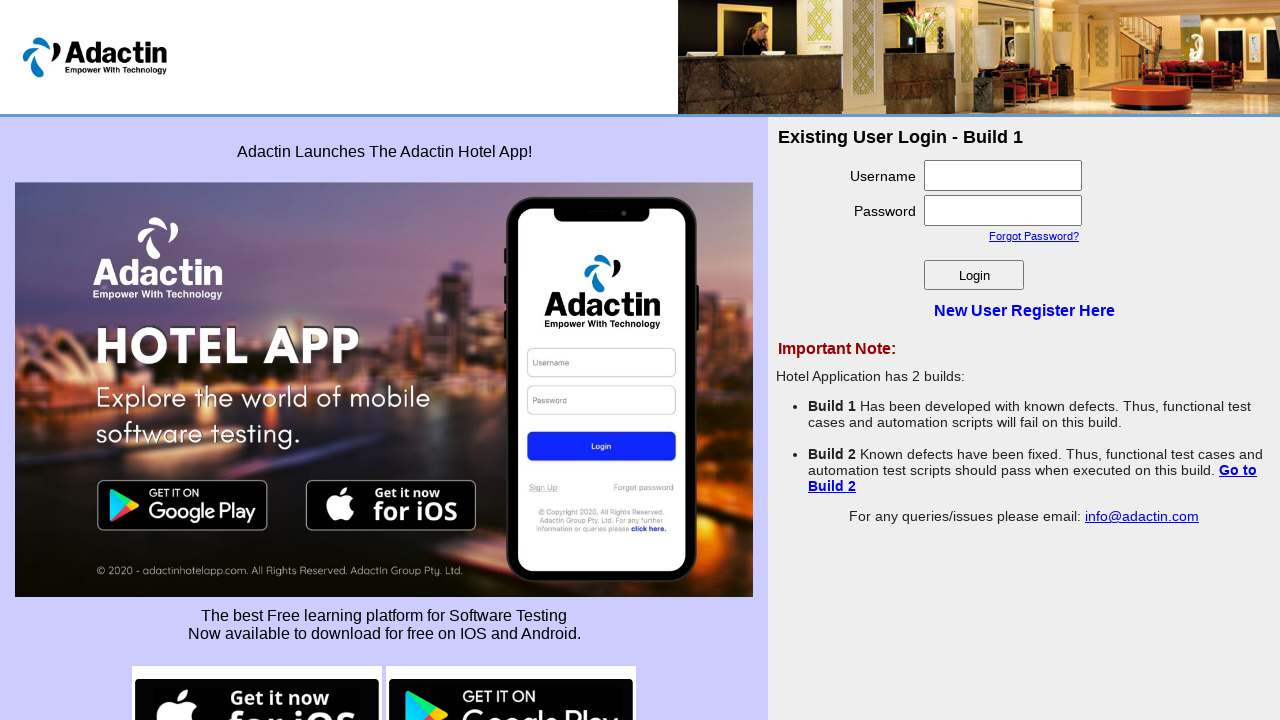

Navigated to Adactin Hotel App homepage
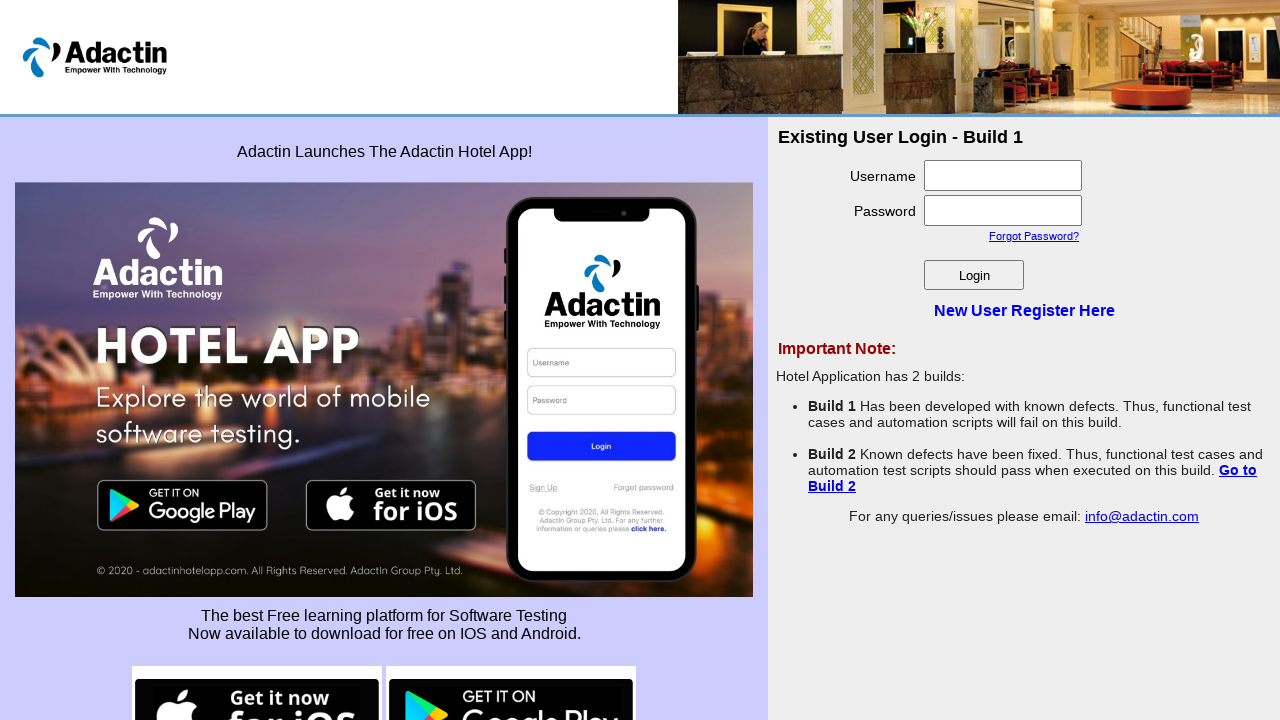

Clicked 'New User Register Here' link at (1024, 310) on text=New User Register Here
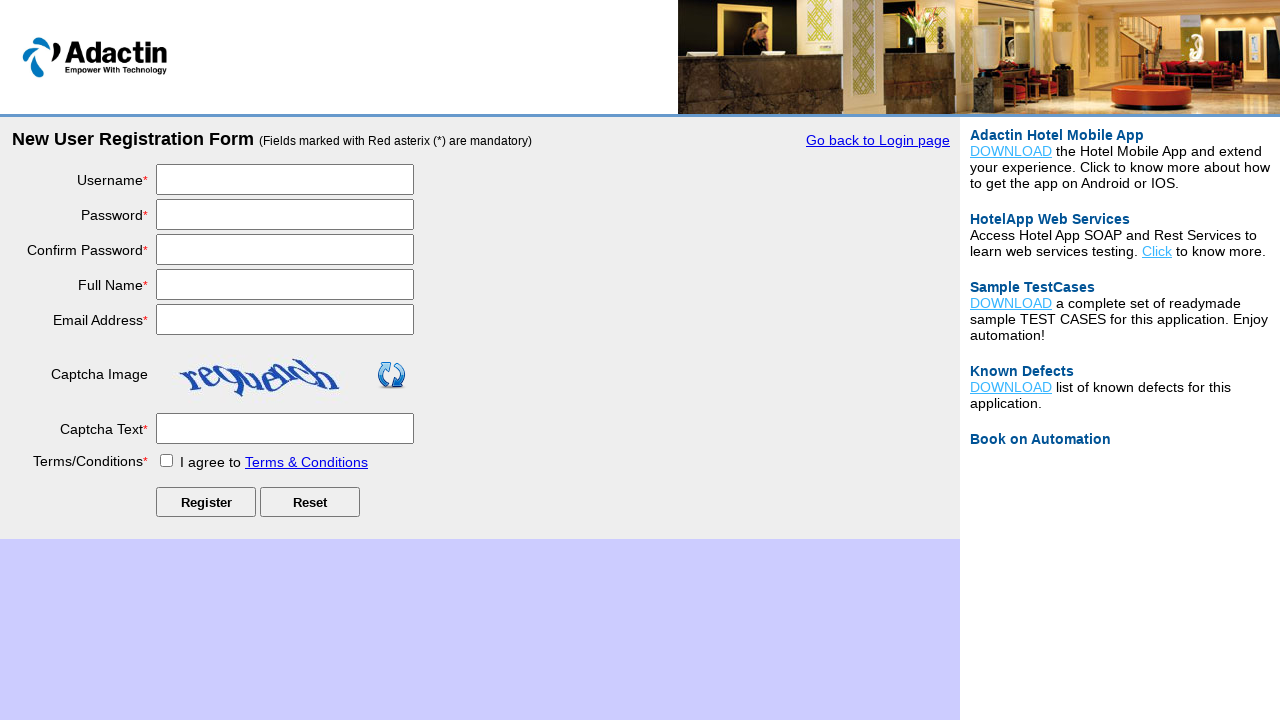

Registration page loaded (domcontentloaded state reached)
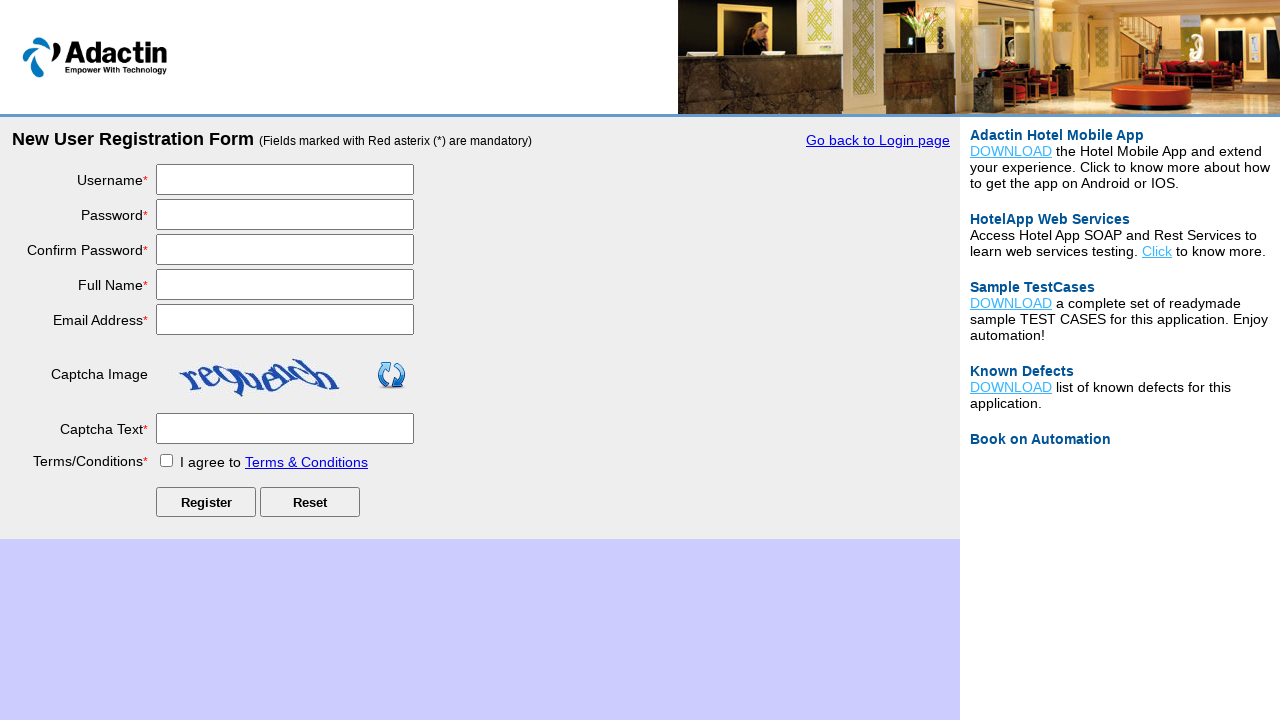

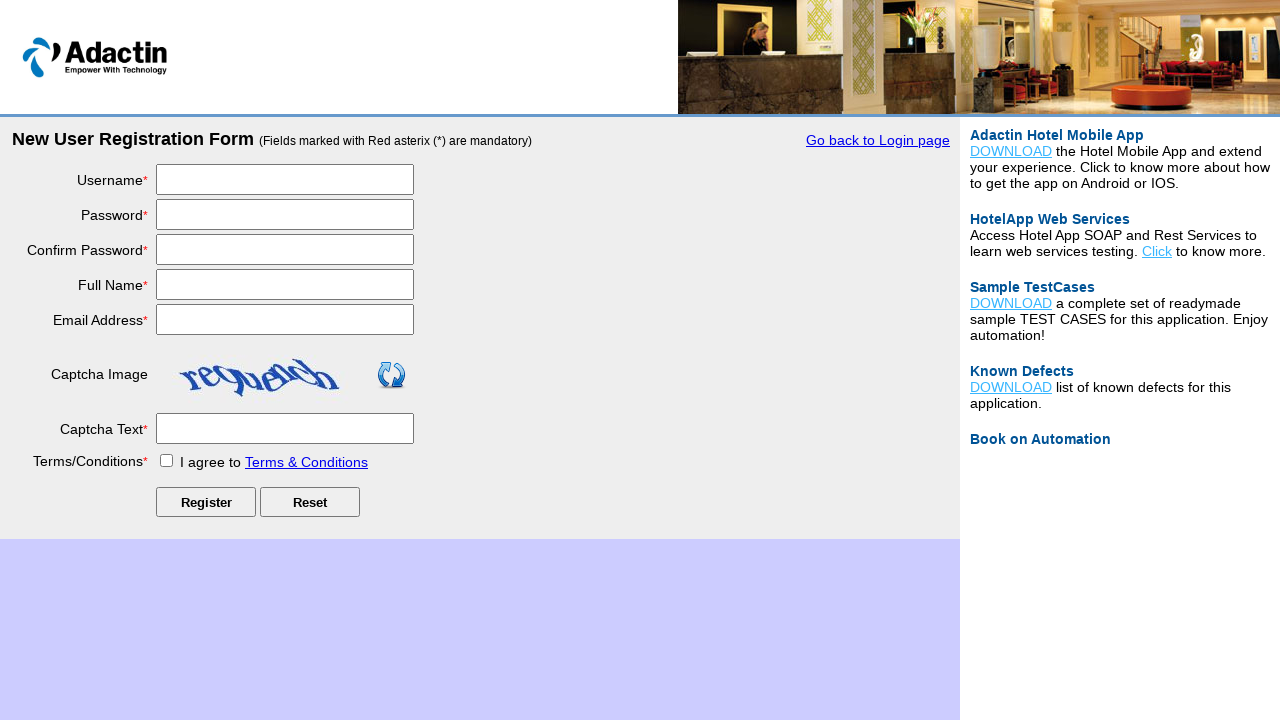